Tests card payment form validation by filling all fields except expiry date to verify expiration date required error

Starting URL: https://sandbox.cardpay.com/MI/cardpayment2.html?orderXml=PE9SREVSIFdBTExFVF9JRD0nODI5OScgT1JERVJfTlVNQkVSPSc0NTgyMTEnIEFNT1VOVD0nMjkxLjg2JyBDVVJSRU5DWT0nRVVSJyAgRU1BSUw9J2N1c3RvbWVyQGV4YW1wbGUuY29tJz4KPEFERFJFU1MgQ09VTlRSWT0nVVNBJyBTVEFURT0nTlknIFpJUD0nMTAwMDEnIENJVFk9J05ZJyBTVFJFRVQ9JzY3NyBTVFJFRVQnIFBIT05FPSc4NzY5OTA5MCcgVFlQRT0nQklMTElORycvPgo8L09SREVSPg==&sha512=998150a2b27484b776a1628bfe7505a9cb430f276dfa35b14315c1c8f03381a90490f6608f0dcff789273e05926cd782e1bb941418a9673f43c47595aa7b8b0d

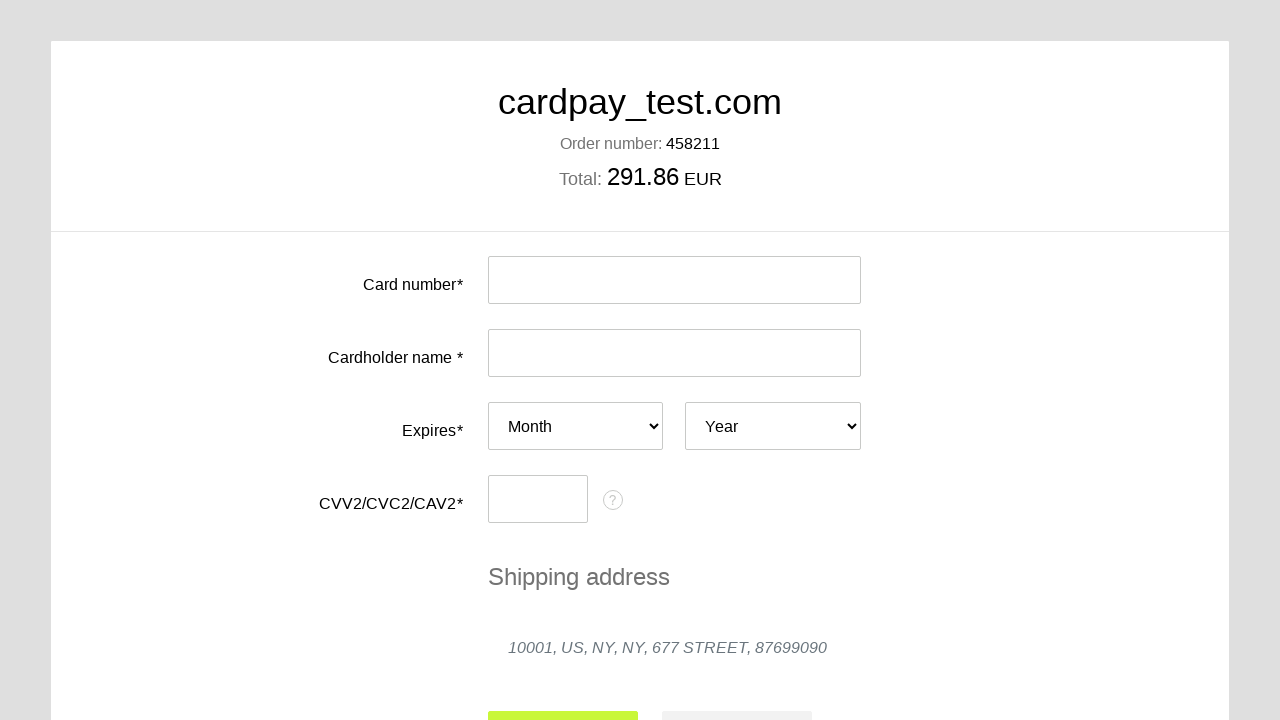

Clicked card number input field at (674, 280) on #input-card-number
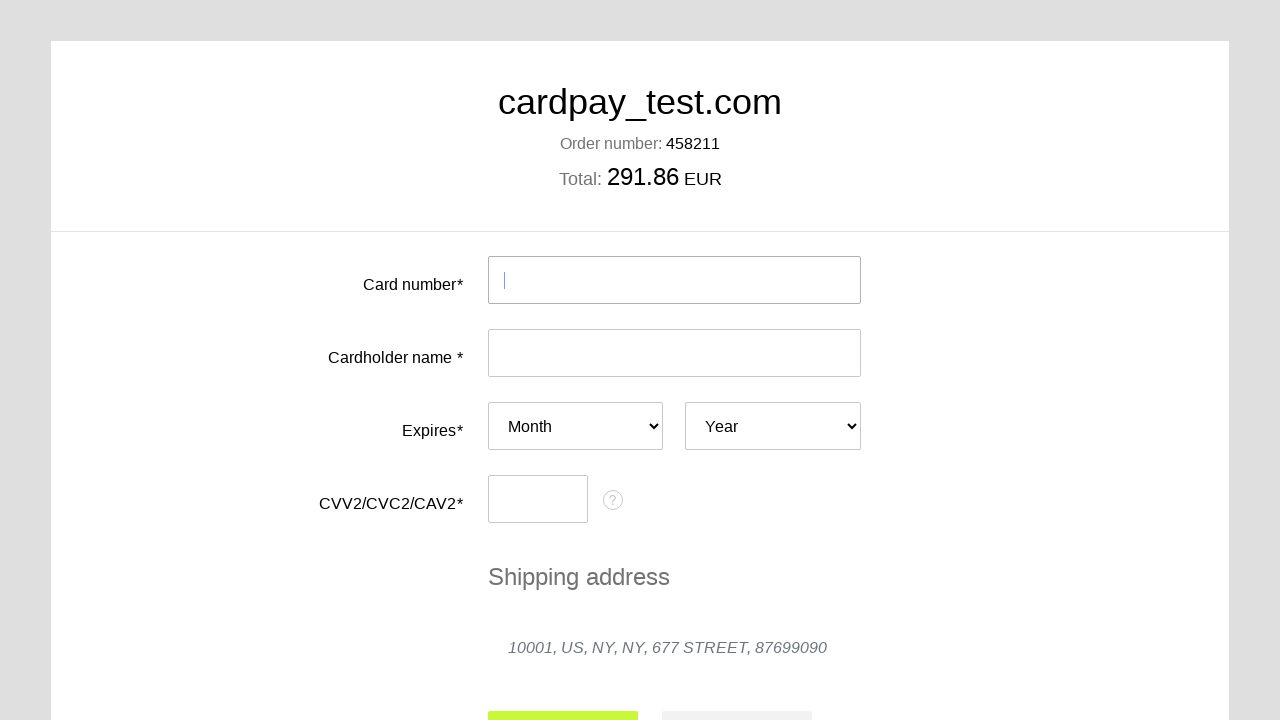

Filled card number field with test card number on #input-card-number
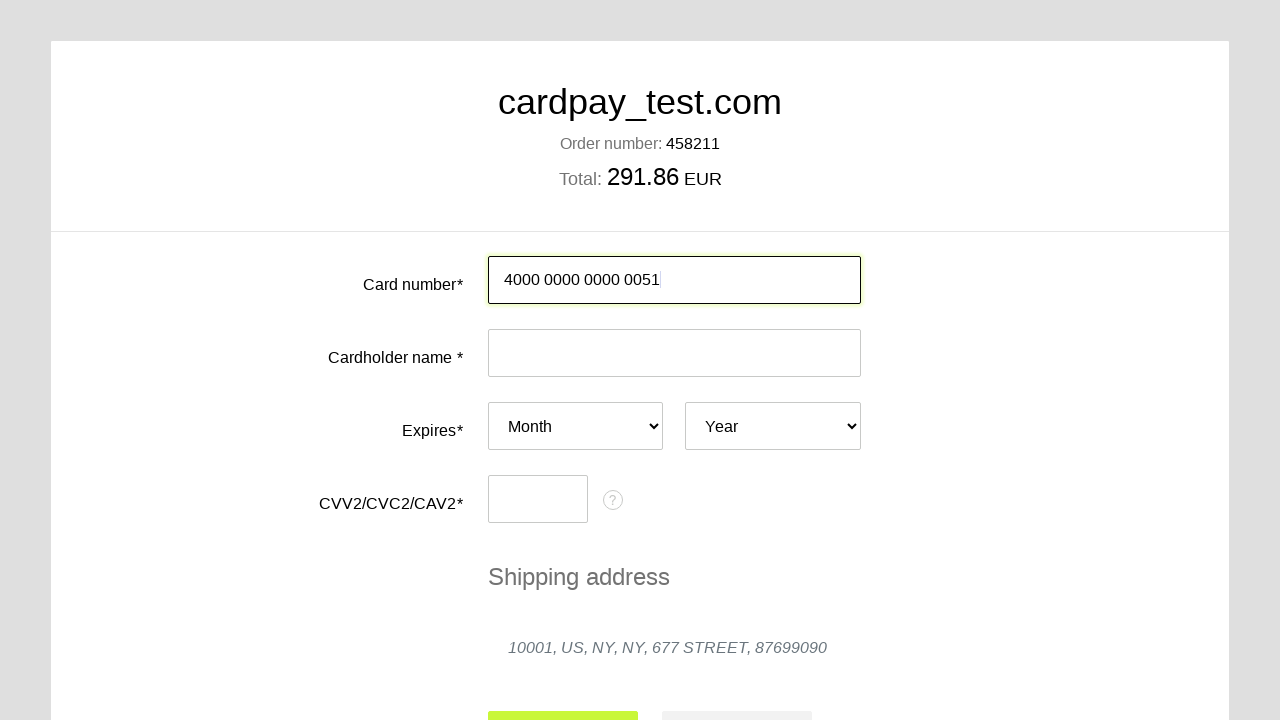

Filled cardholder name field with 'QWERTY QWERTY' on #input-card-holder
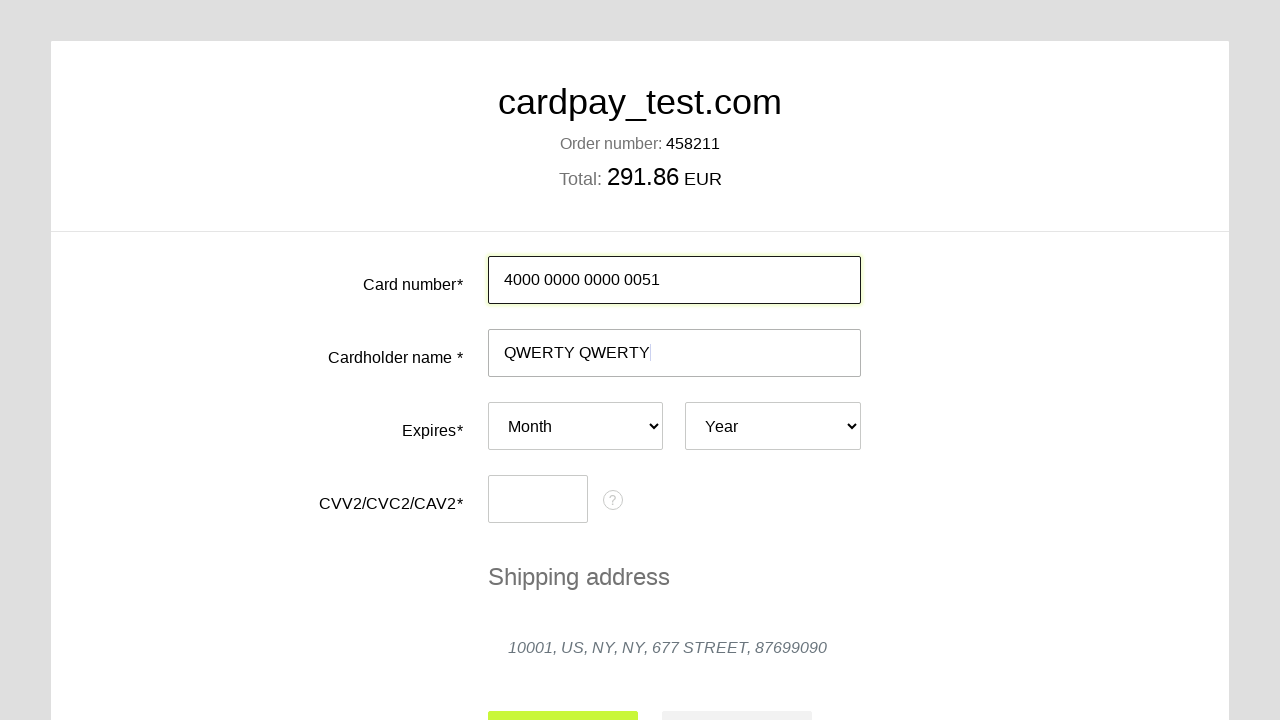

Clicked CVV input field at (538, 499) on #input-card-cvc
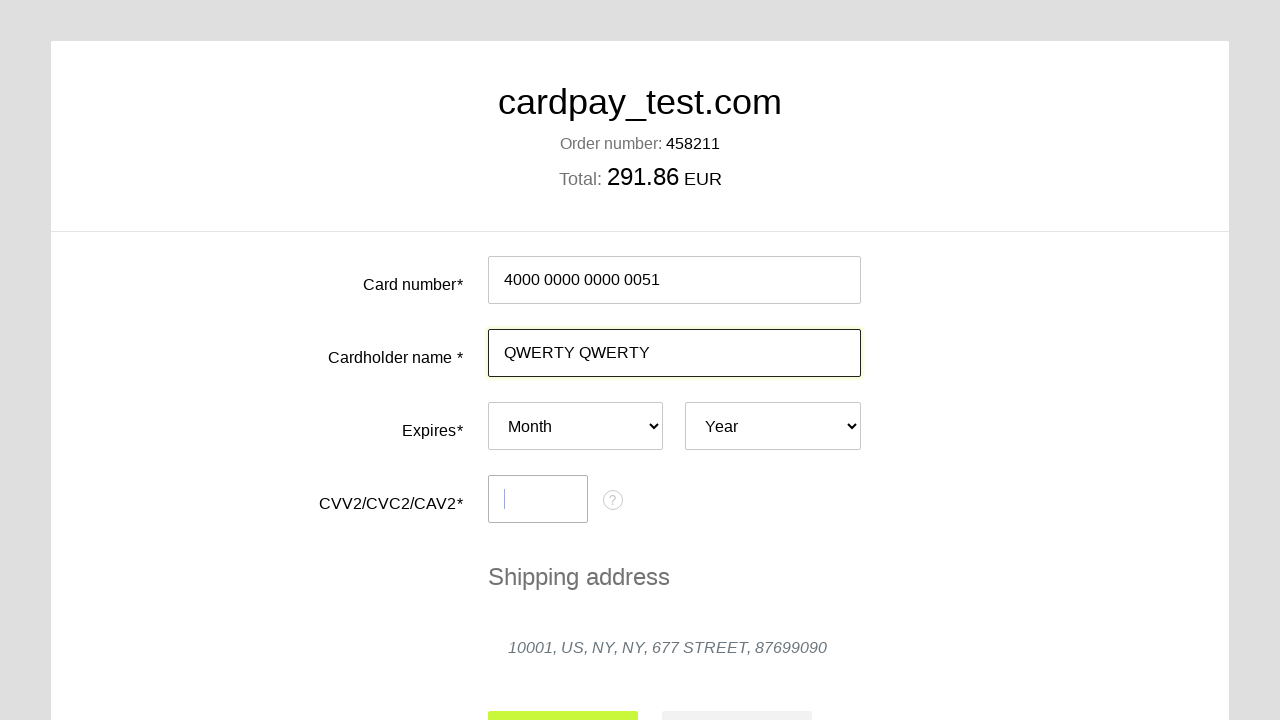

Filled CVV field with '123' on #input-card-cvc
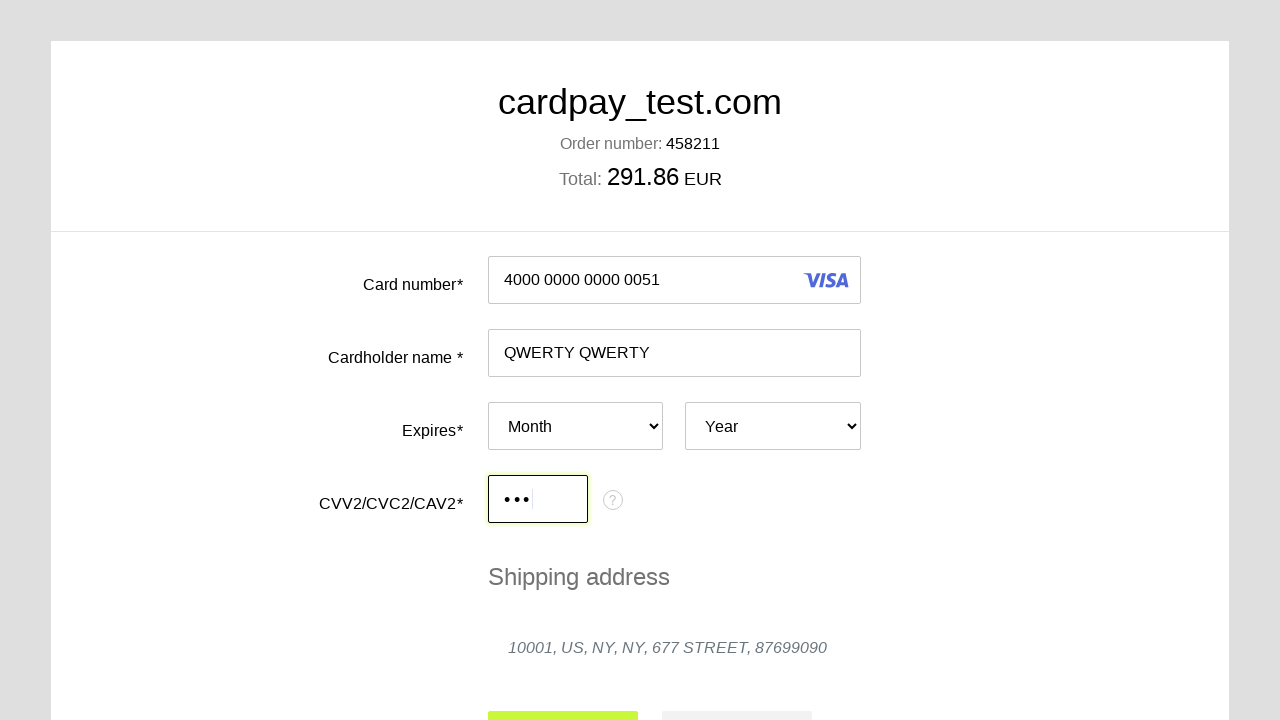

Clicked form submit button without filling expiry date at (563, 696) on #action-submit
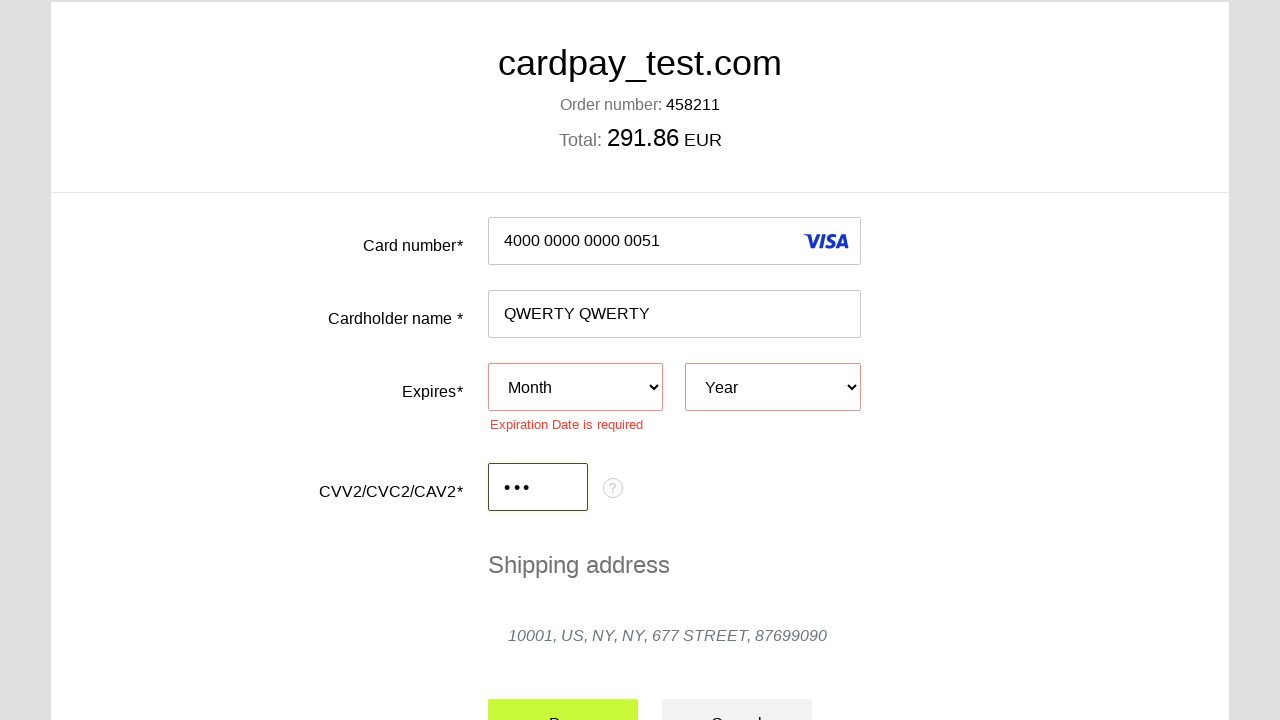

Expiration date required validation error appeared
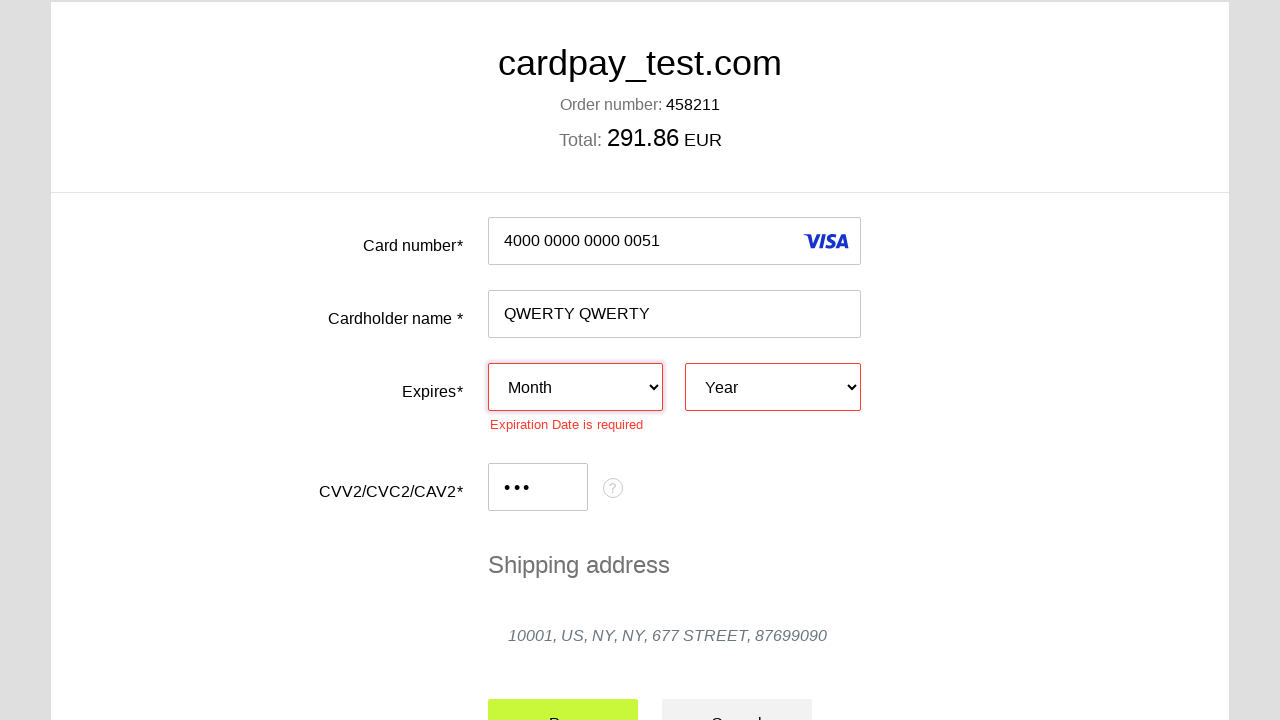

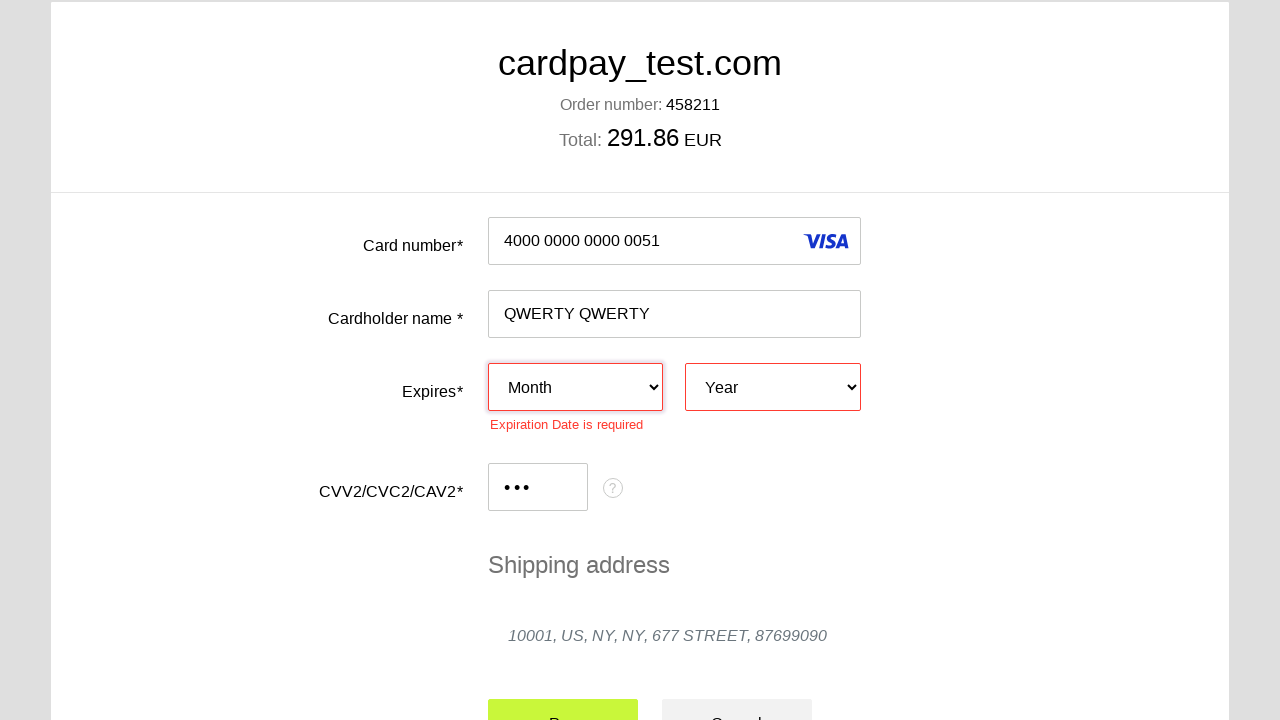